Tests checkbox functionality by clicking a checkbox, verifying its selection state, and then unchecking it

Starting URL: https://rahulshettyacademy.com/AutomationPractice/

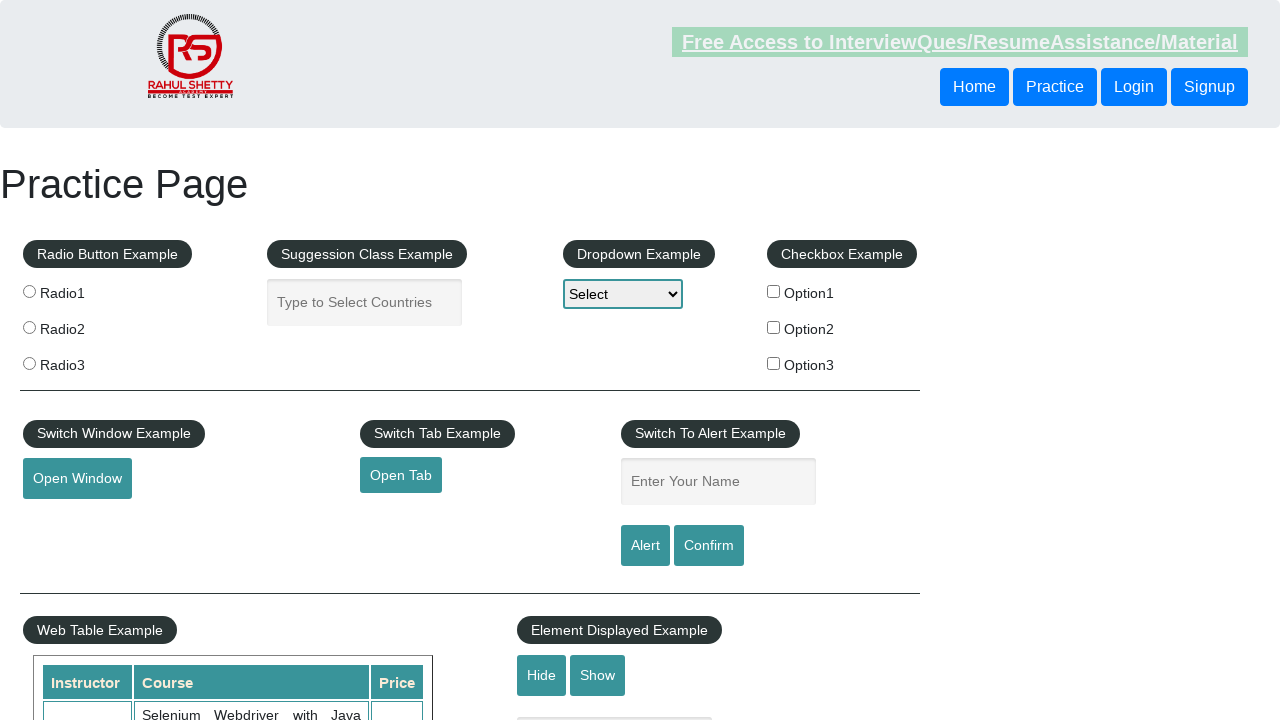

Clicked checkbox 'checkBoxOption1' to select it at (774, 291) on input[name='checkBoxOption1']
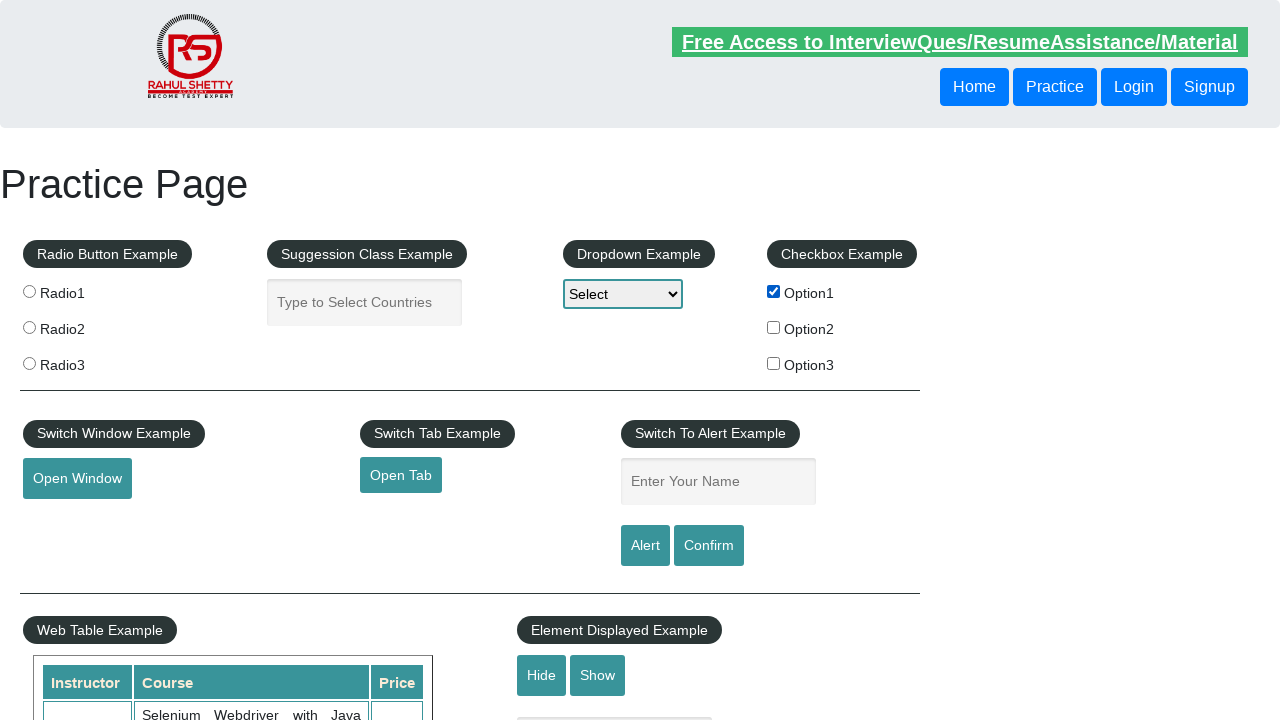

Clicked checkbox 'checkBoxOption1' again to unselect it at (774, 291) on input[name='checkBoxOption1']
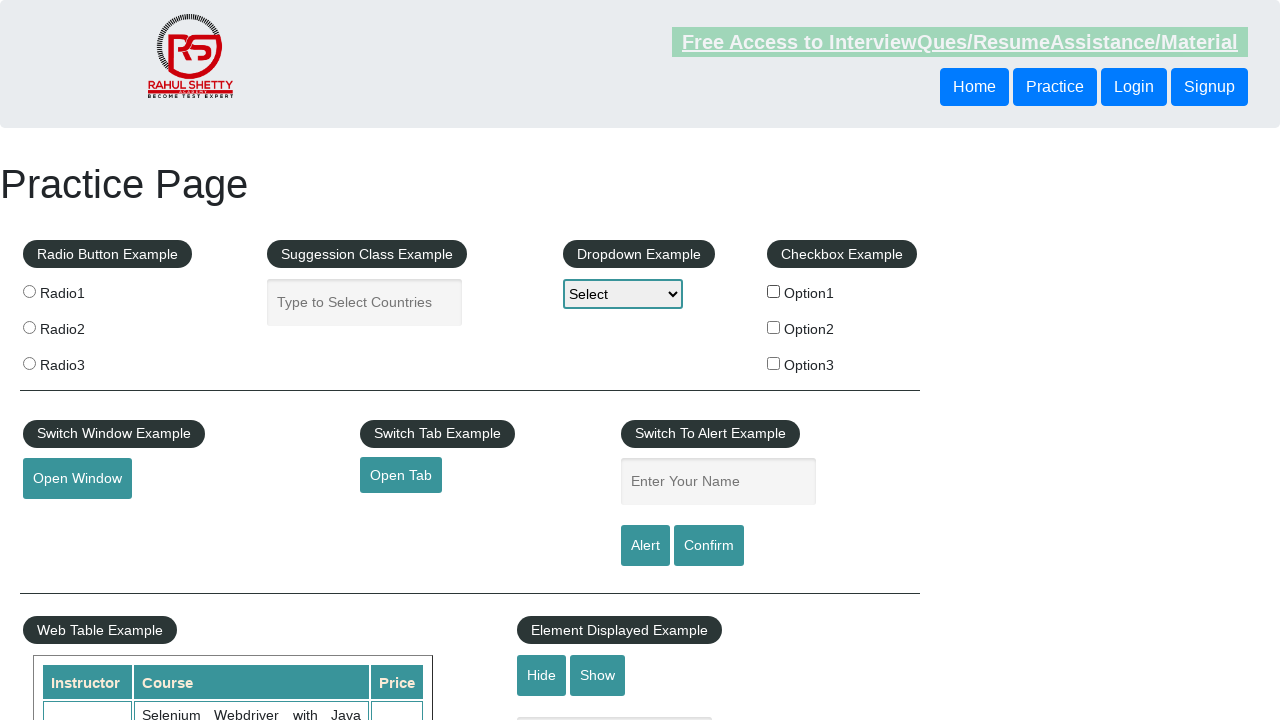

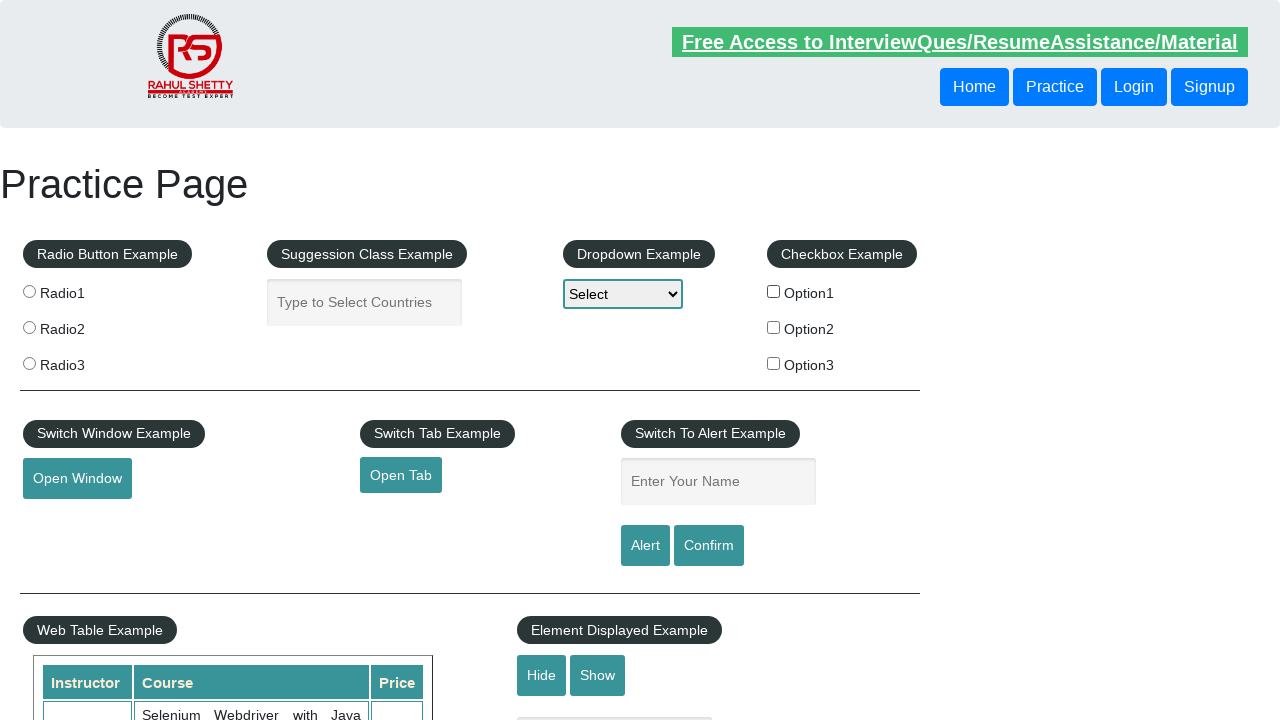